Tests accepting a JavaScript alert by clicking DISCOVER, then ALERT button, verifying the alert text, and accepting it

Starting URL: https://aquabottesting.com/index.html

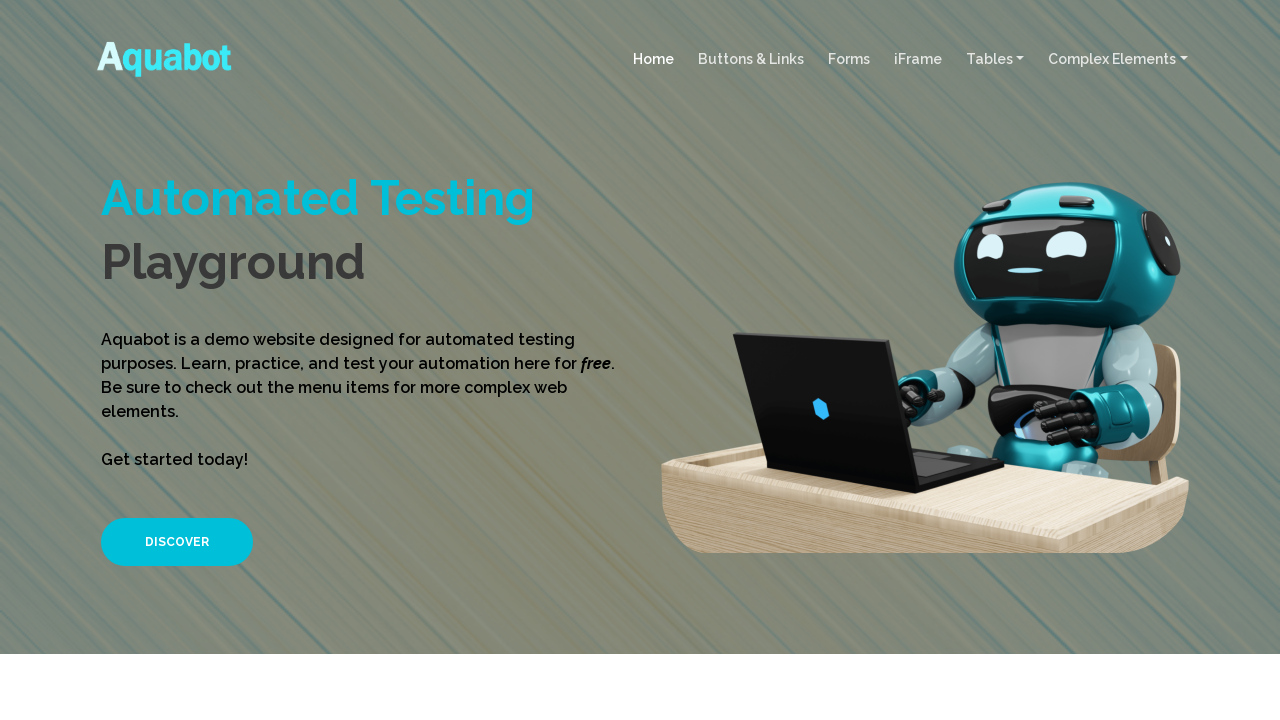

Clicked DISCOVER button at (177, 542) on xpath=//*[text()='DISCOVER']
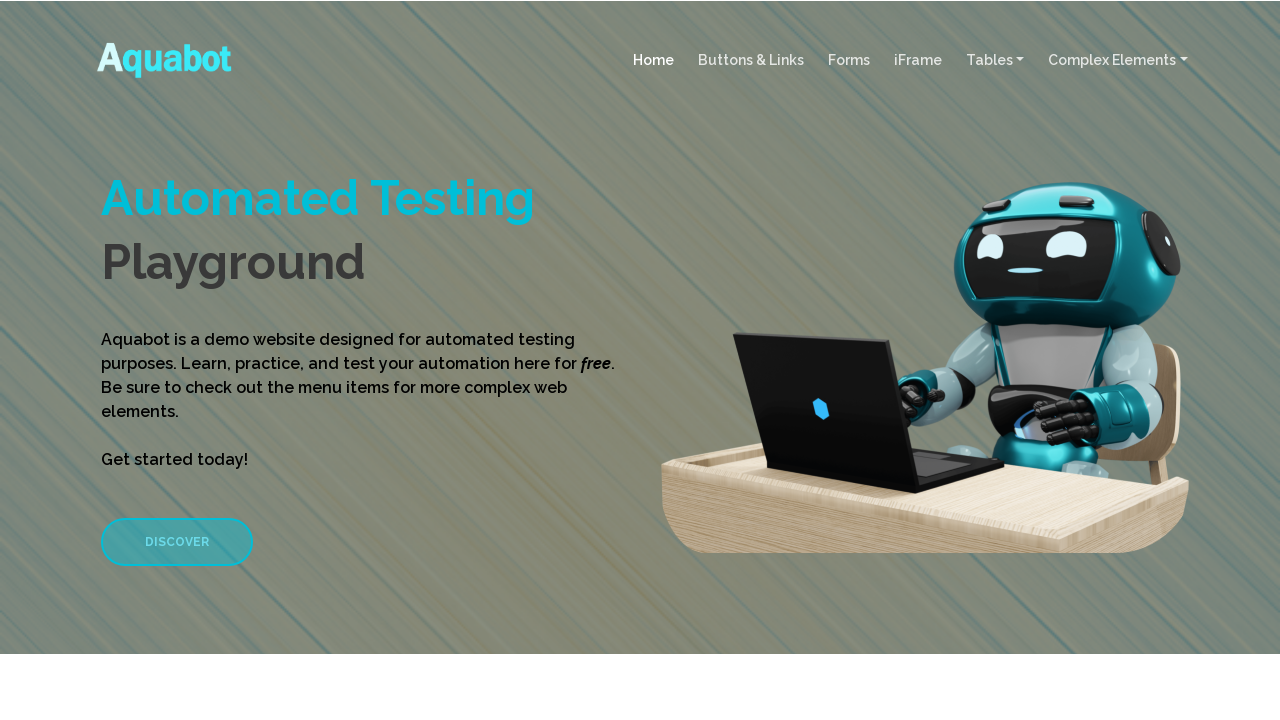

ALERT button became visible
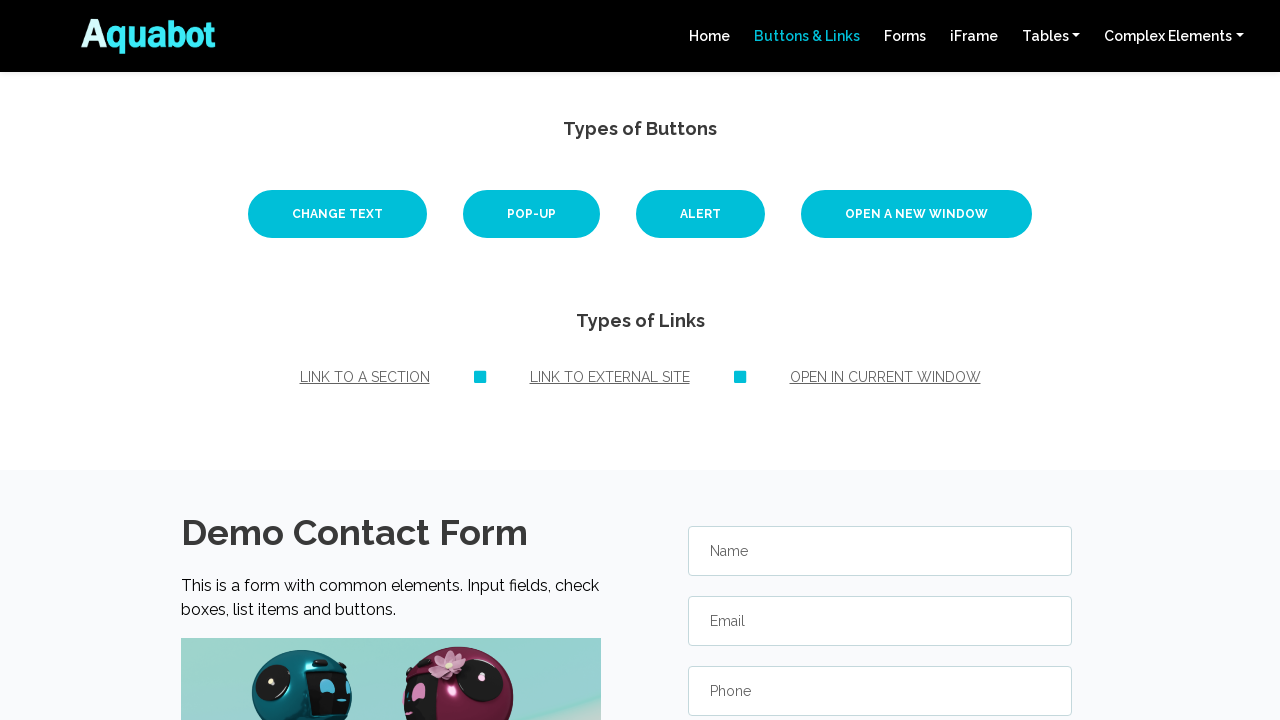

Set up dialog handler to accept alerts and verify text
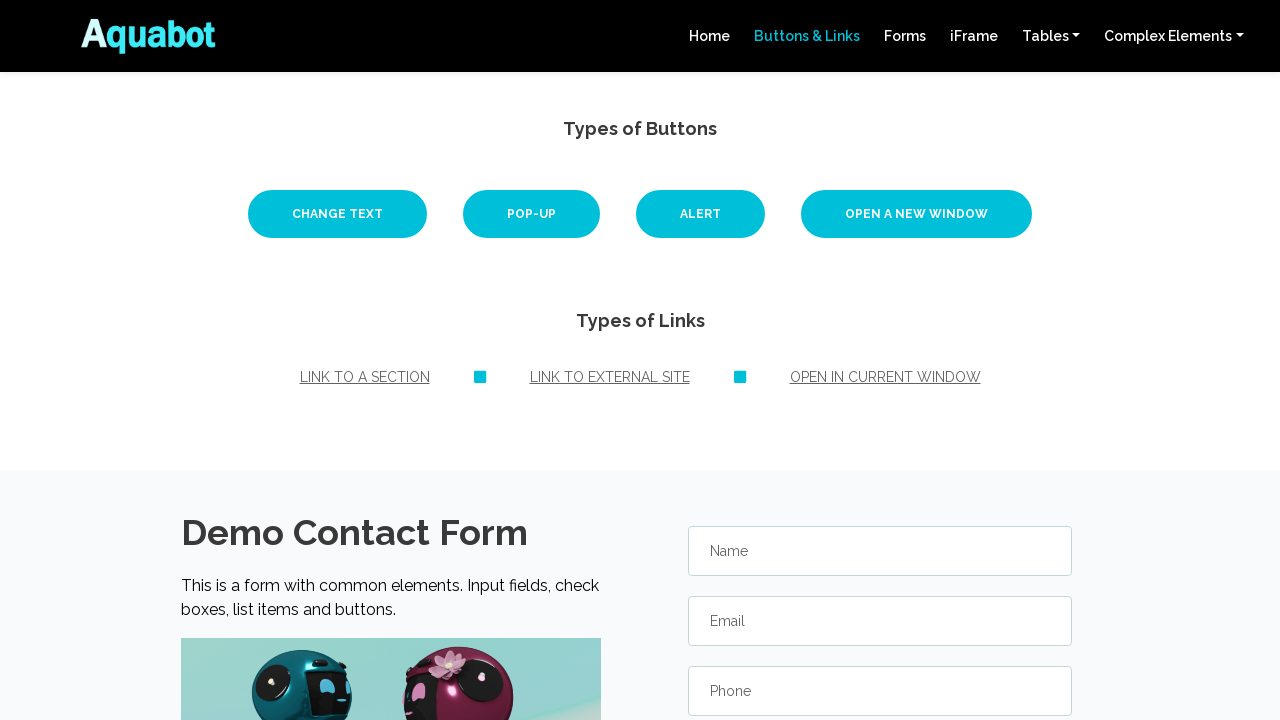

Clicked ALERT button and accepted the JavaScript alert at (700, 214) on xpath=//*[text()='ALERT']
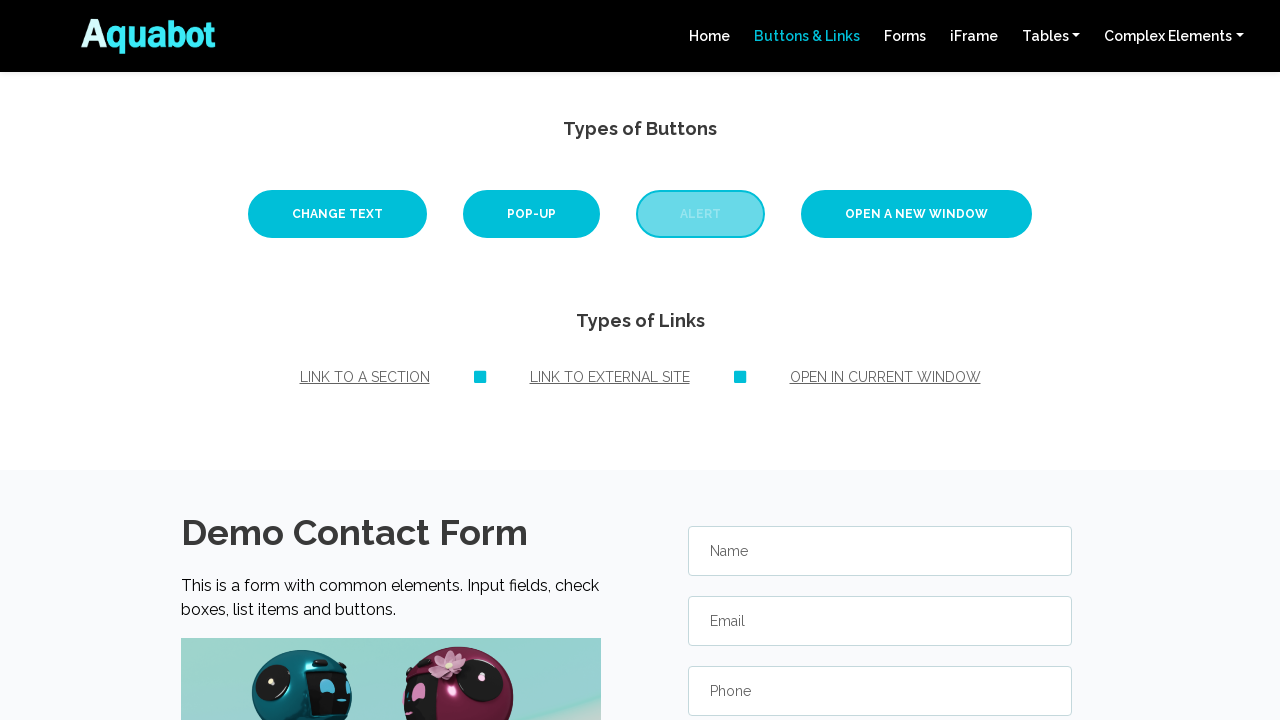

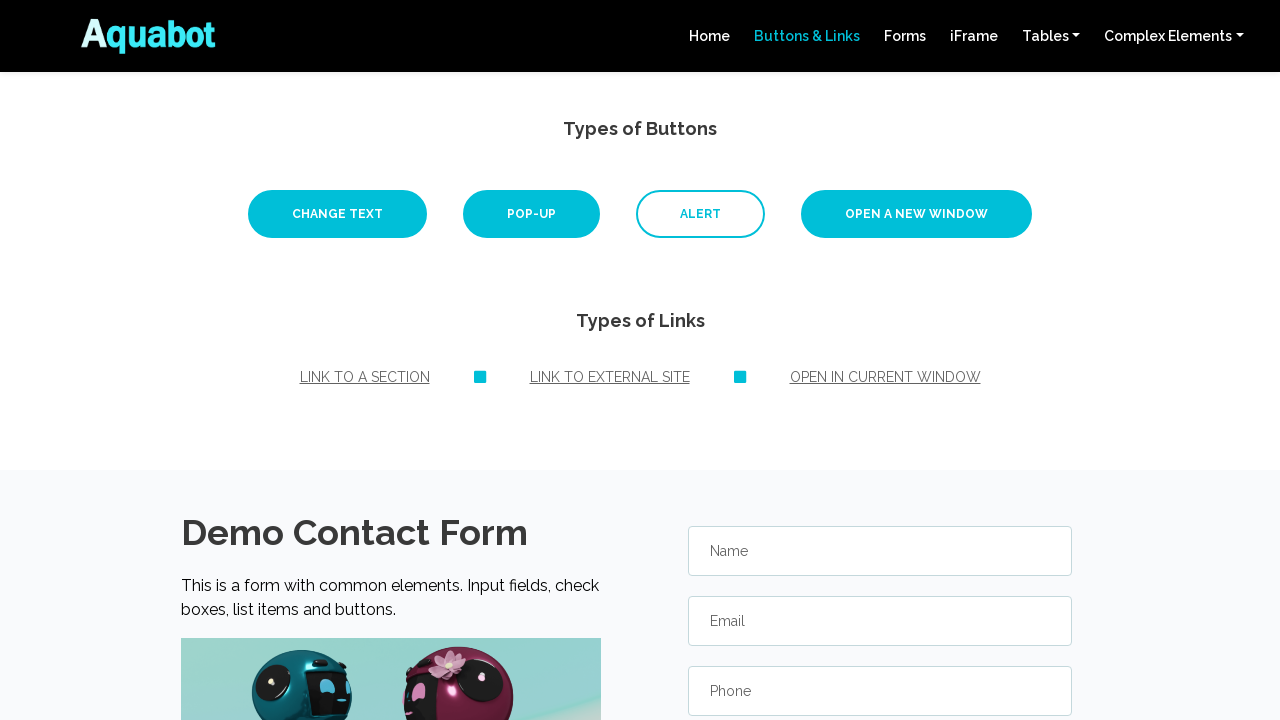